Tests relative locator functionality by finding an h2 element above a username input field and entering text into the username field

Starting URL: https://parabank.parasoft.com/parabank/index.htm

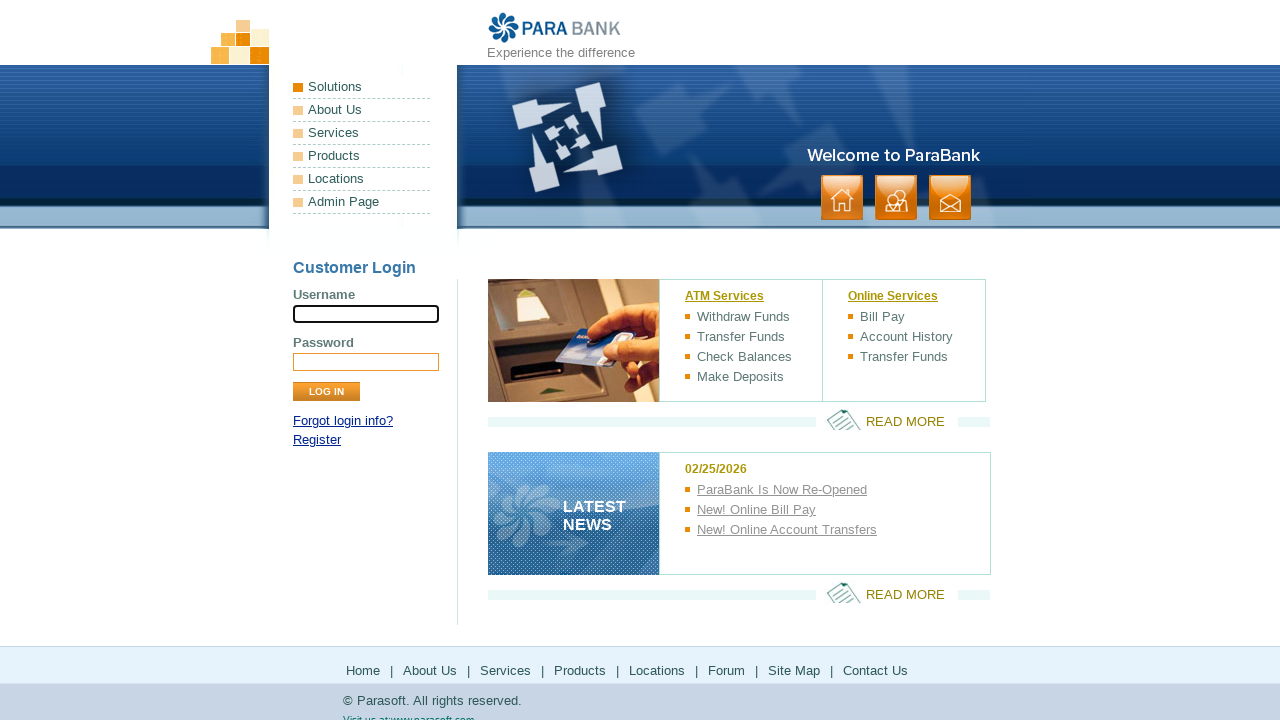

Filled username field with 'davidmc' on input[name='username']
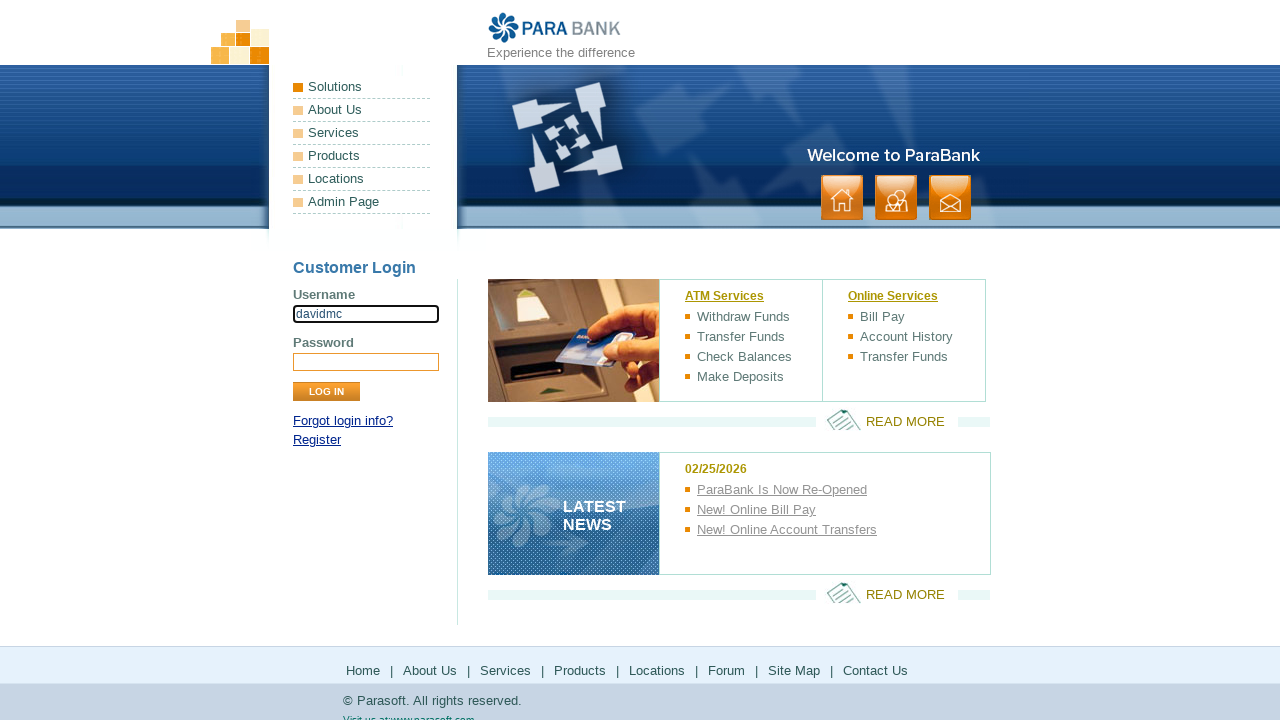

Located username input field
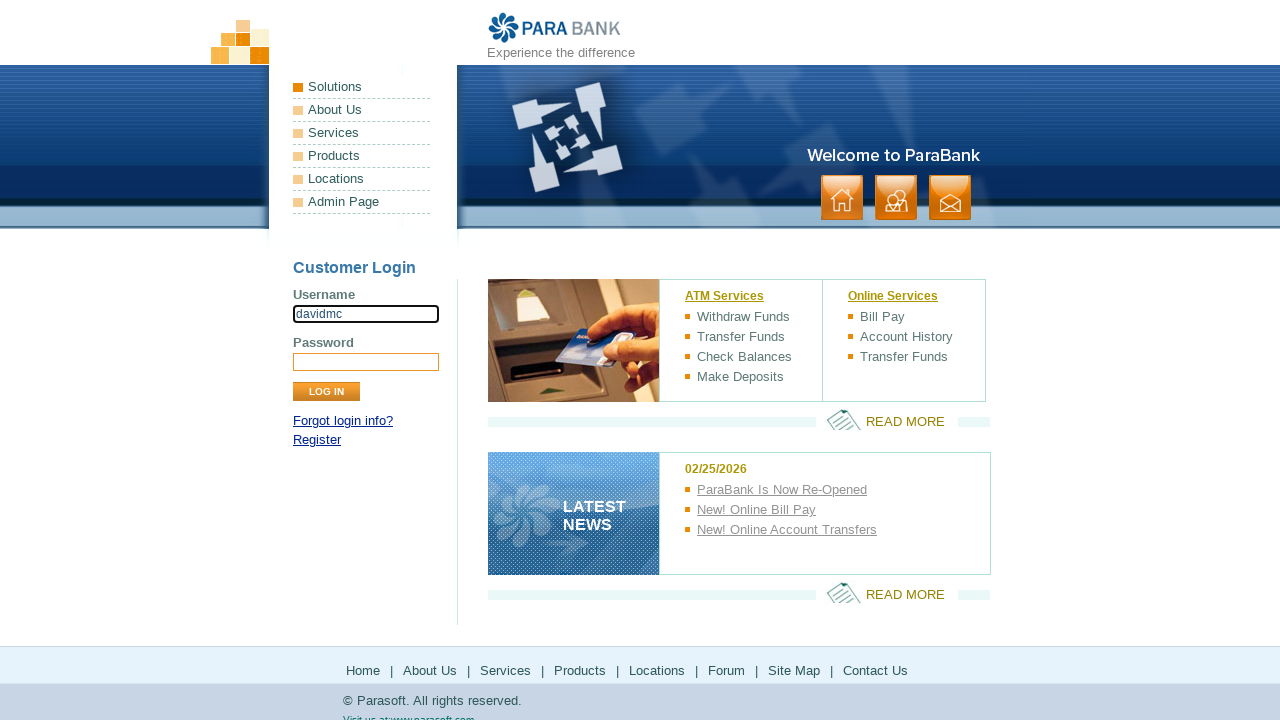

Located h2 element above username field
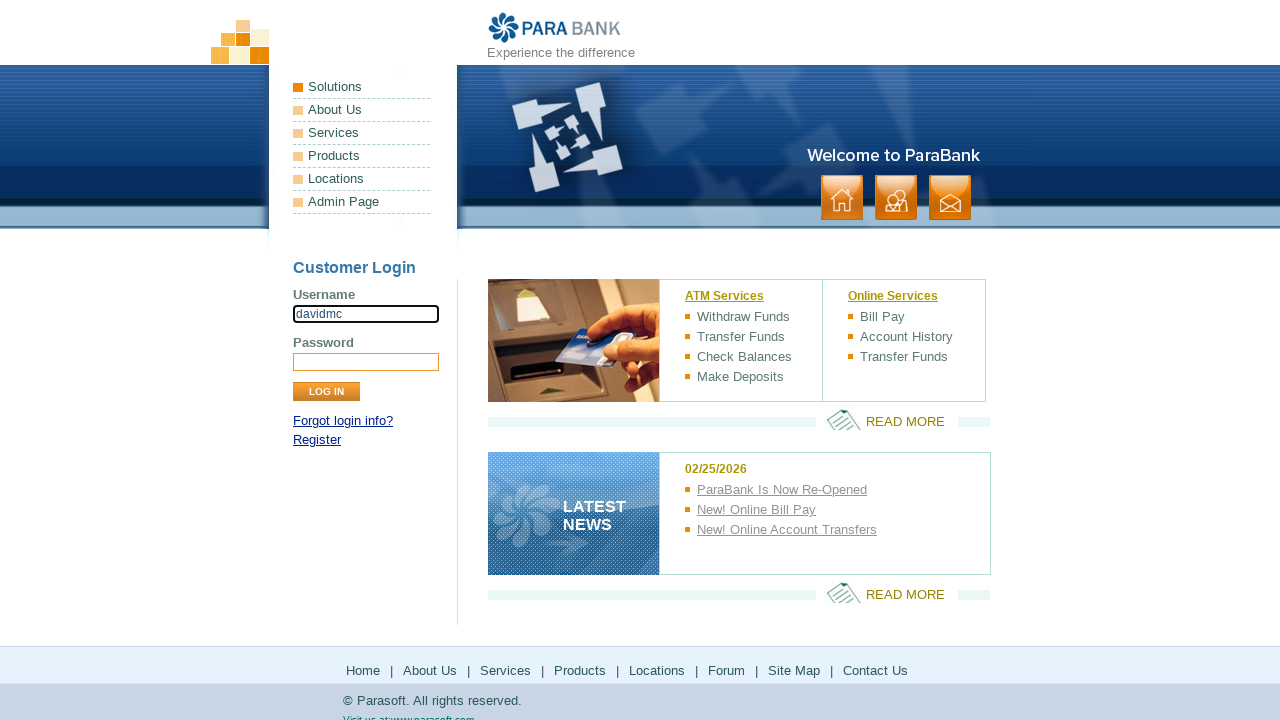

Retrieved and printed h2 element text content
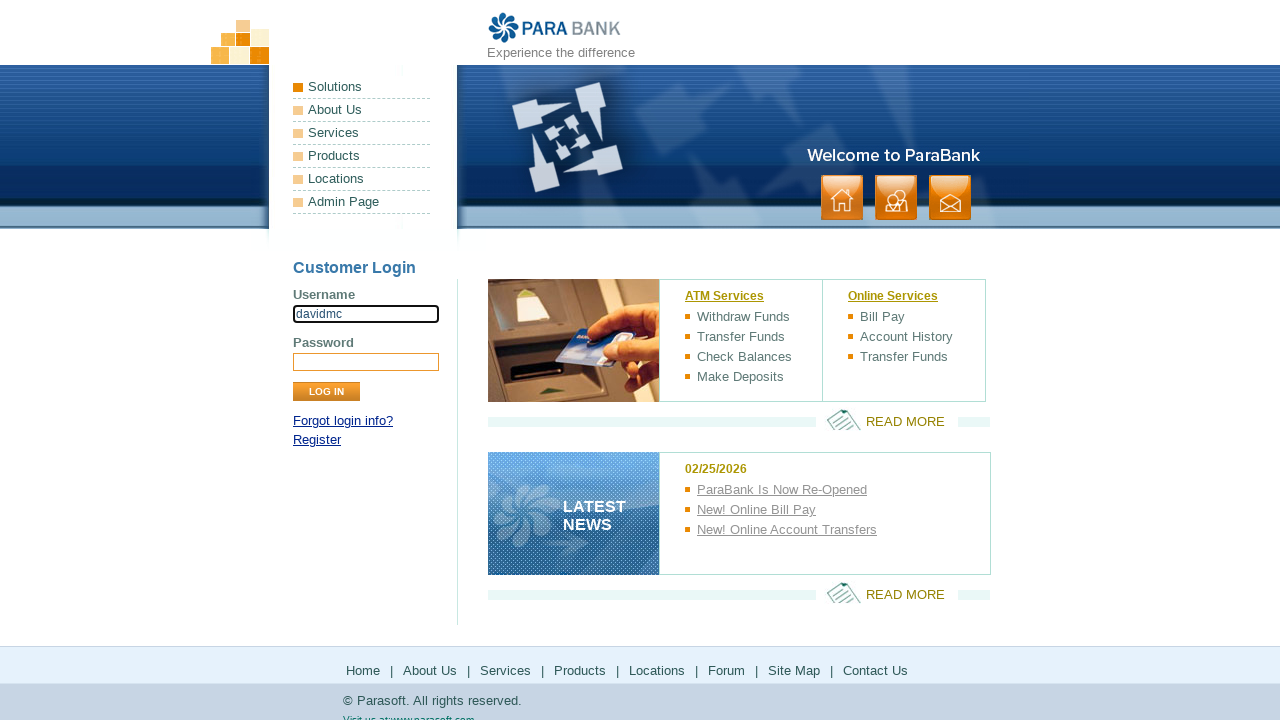

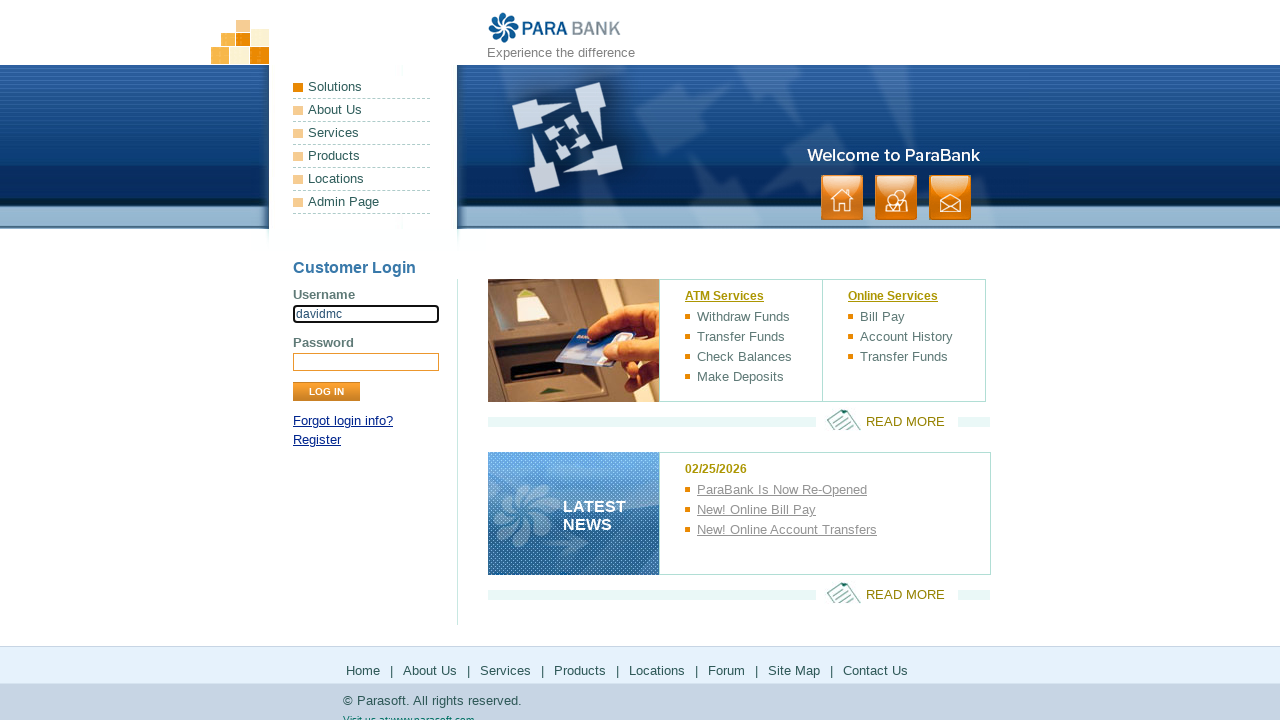